Tests multiple window handling by opening a new window, switching between parent and child windows, and extracting text from both windows

Starting URL: https://the-internet.herokuapp.com/

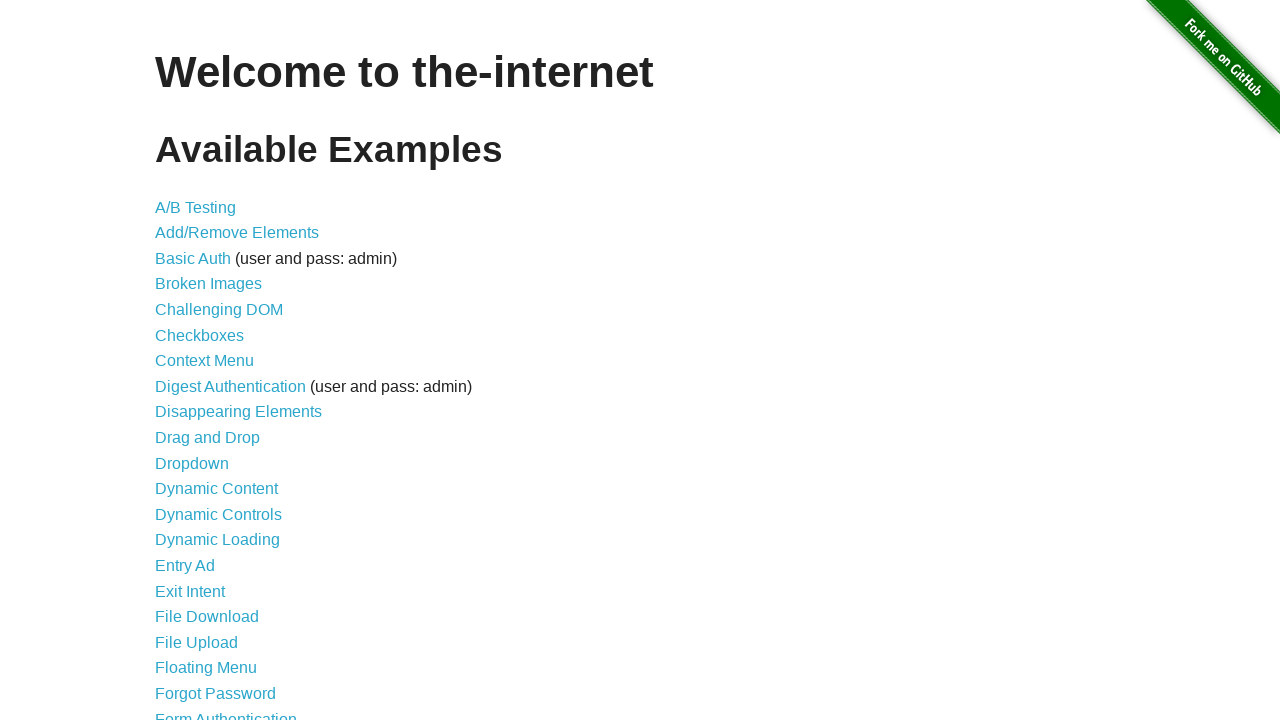

Clicked on Multiple Windows link at (218, 369) on xpath=//a[contains(text(),'Multiple Windows')]
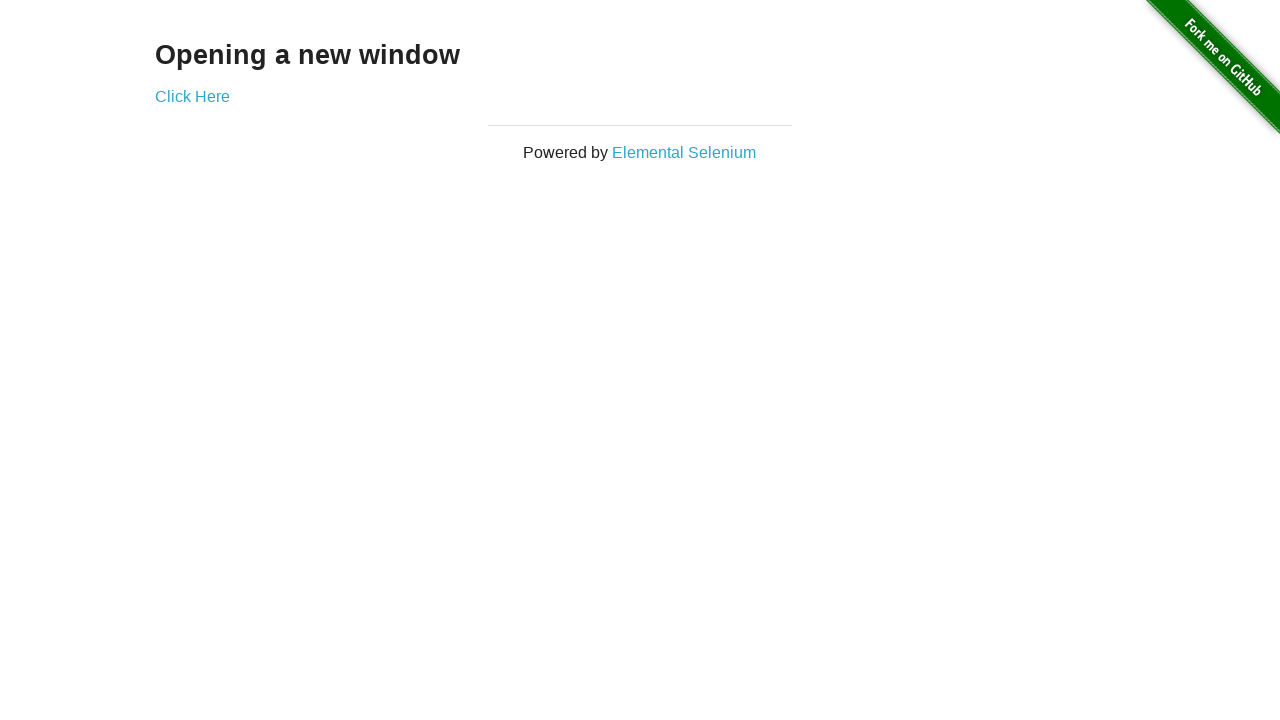

Clicked 'Click Here' link to open new window at (192, 96) on xpath=//a[contains(text(),'Click Here')]
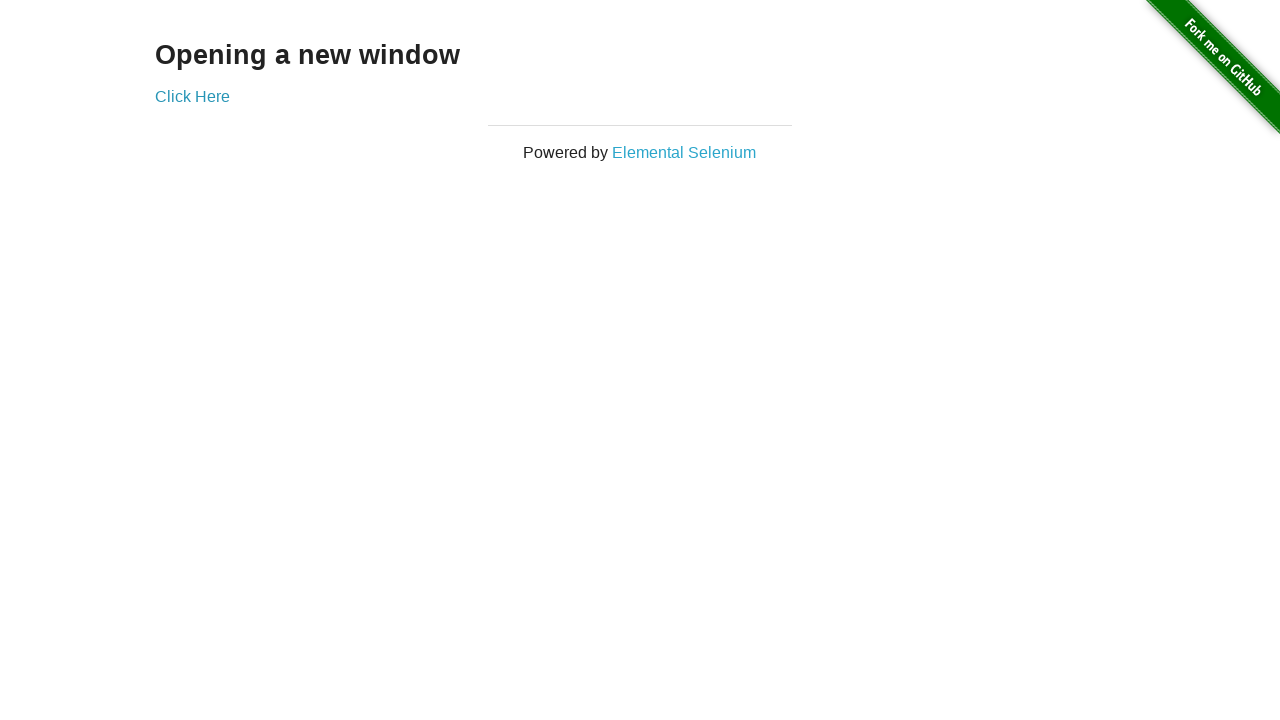

New window/popup opened and captured
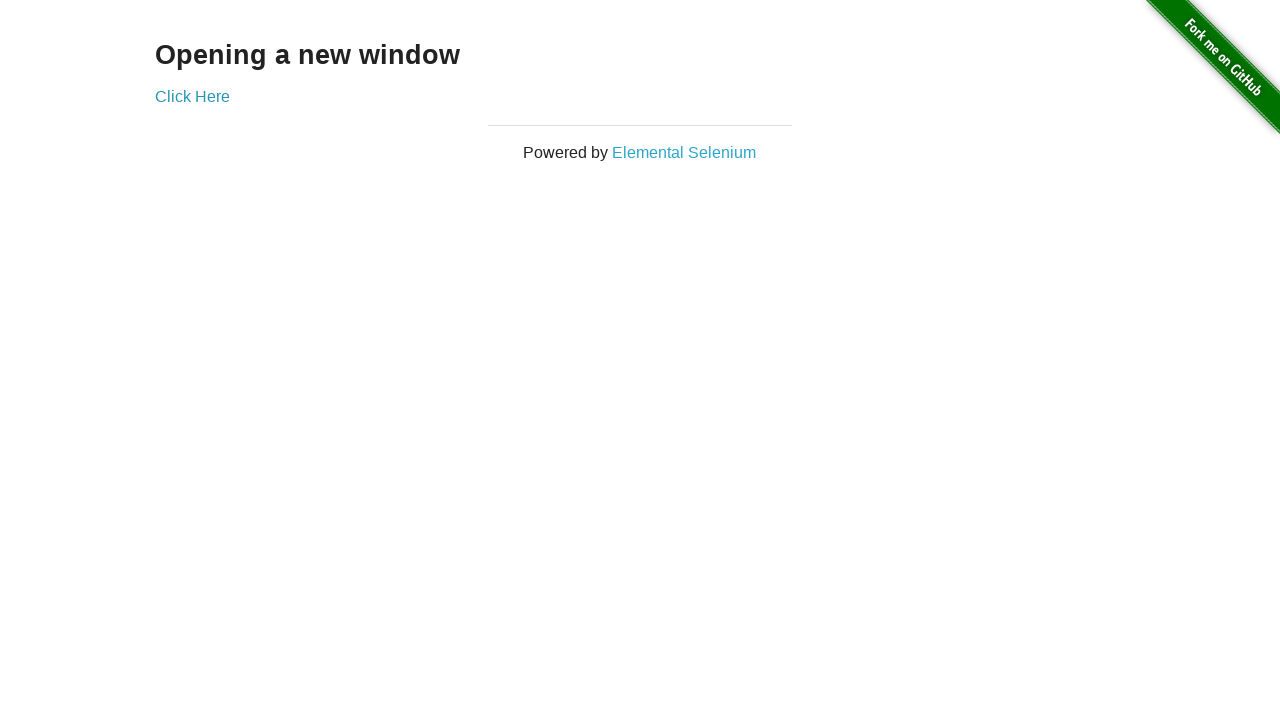

Extracted text from new window: 'New Window'
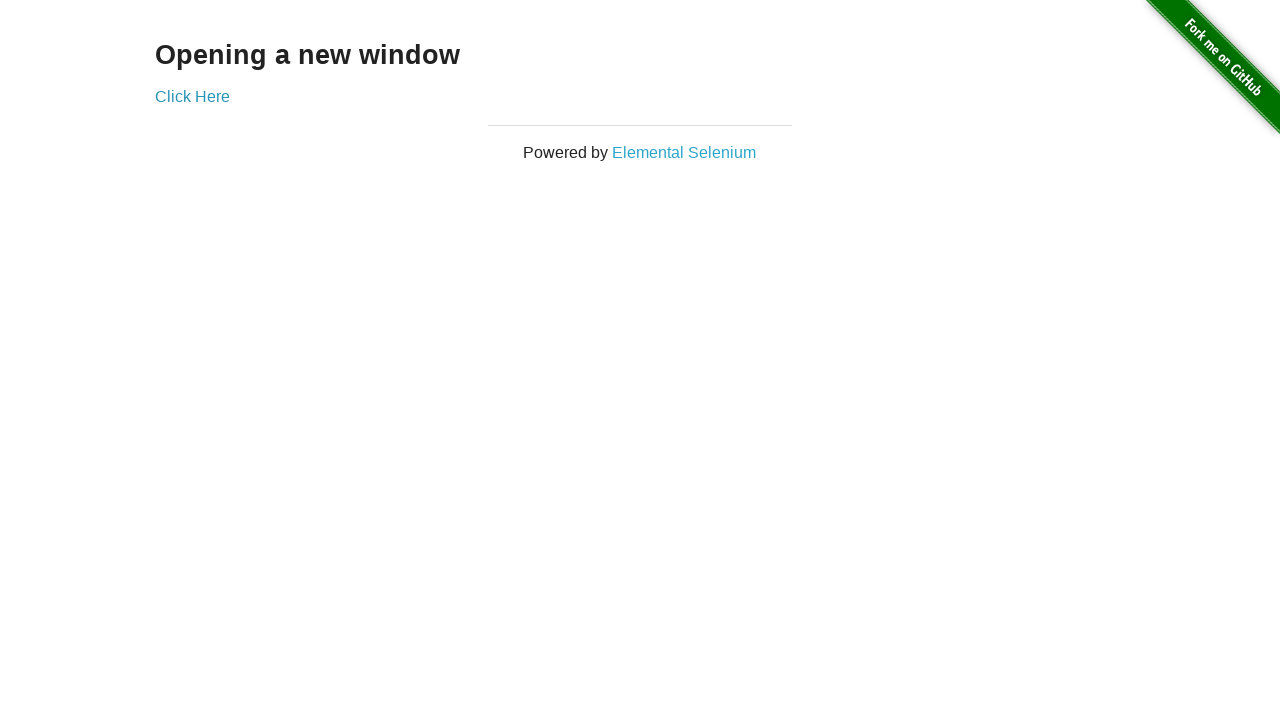

Extracted text from parent window: 'Opening a new window'
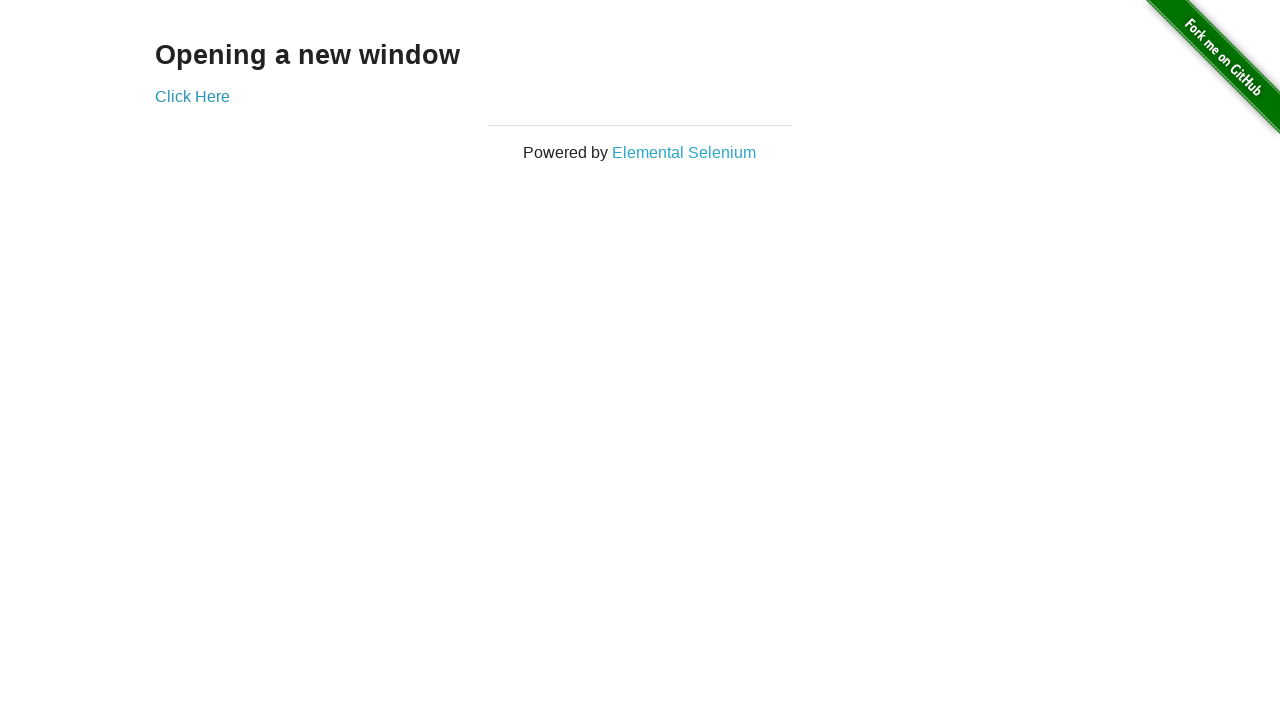

Closed the new window/popup
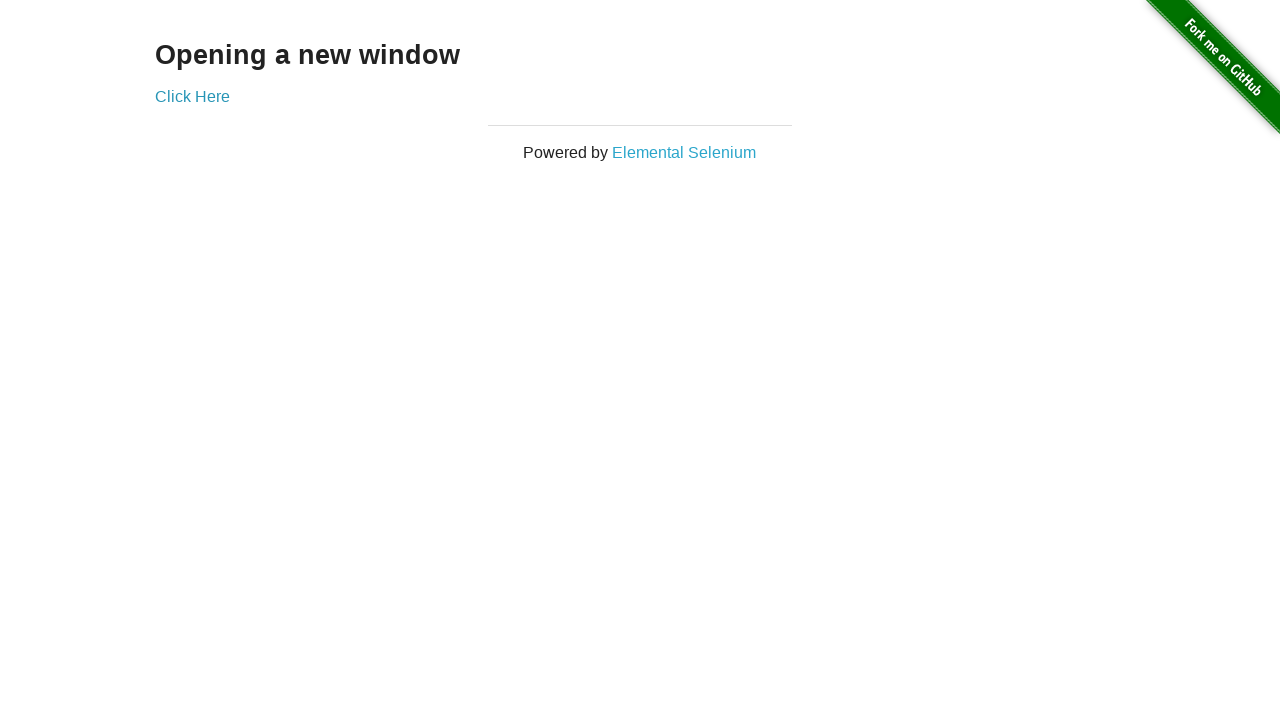

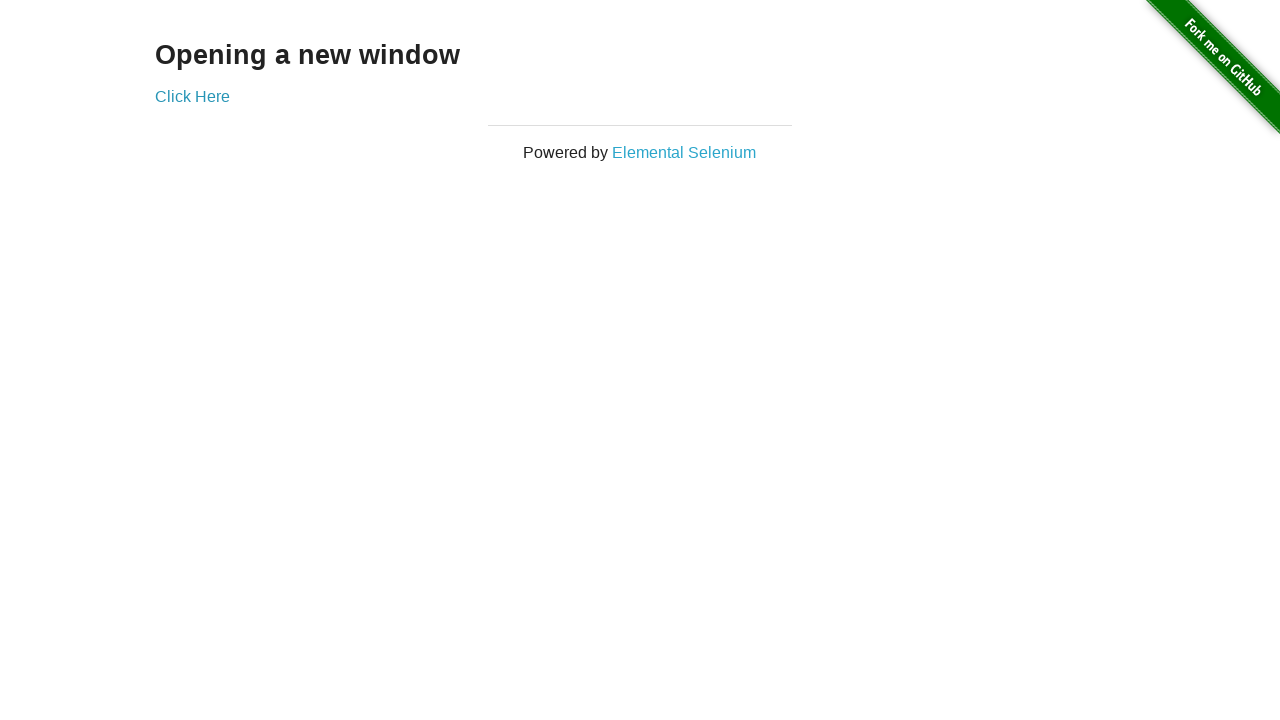